Demonstrates keyboard actions by typing text in the first text field, then using keyboard shortcuts (Ctrl+A, Ctrl+C, Tab, Ctrl+V) to select all, copy, move to the second field, and paste the text.

Starting URL: https://text-compare.com/

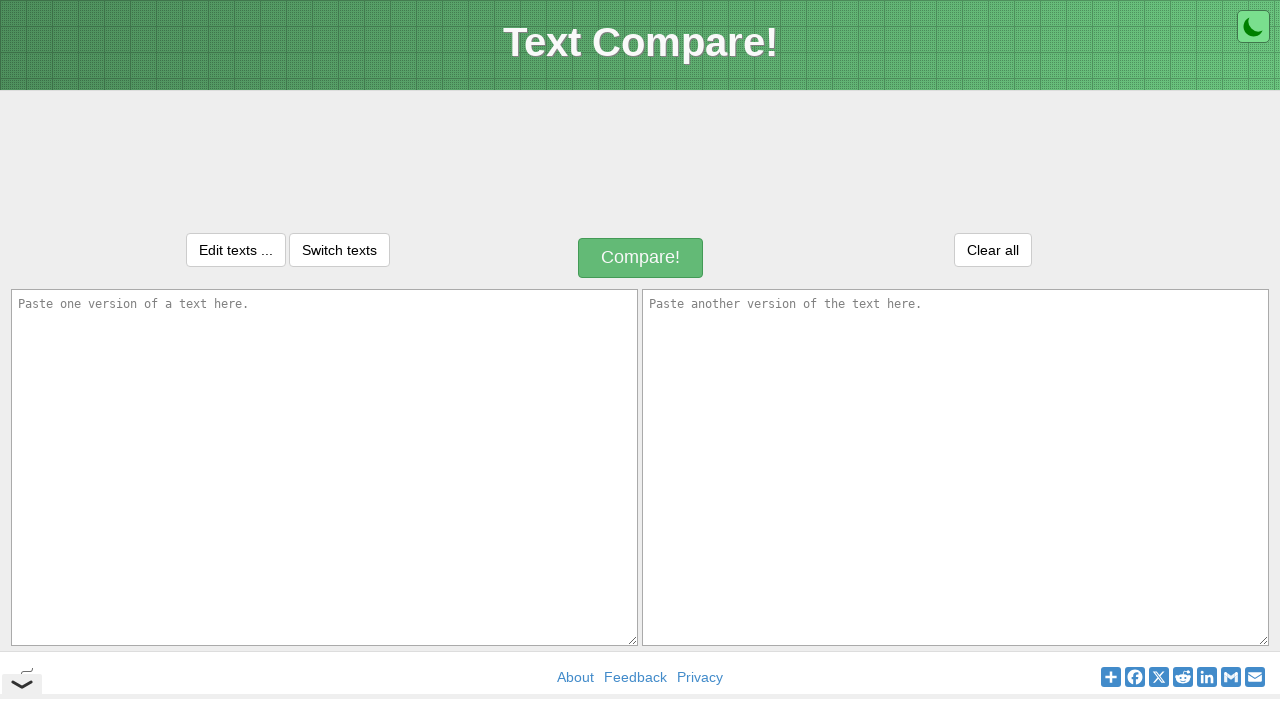

Filled first text field with 'Selenium demo' on #inputText1
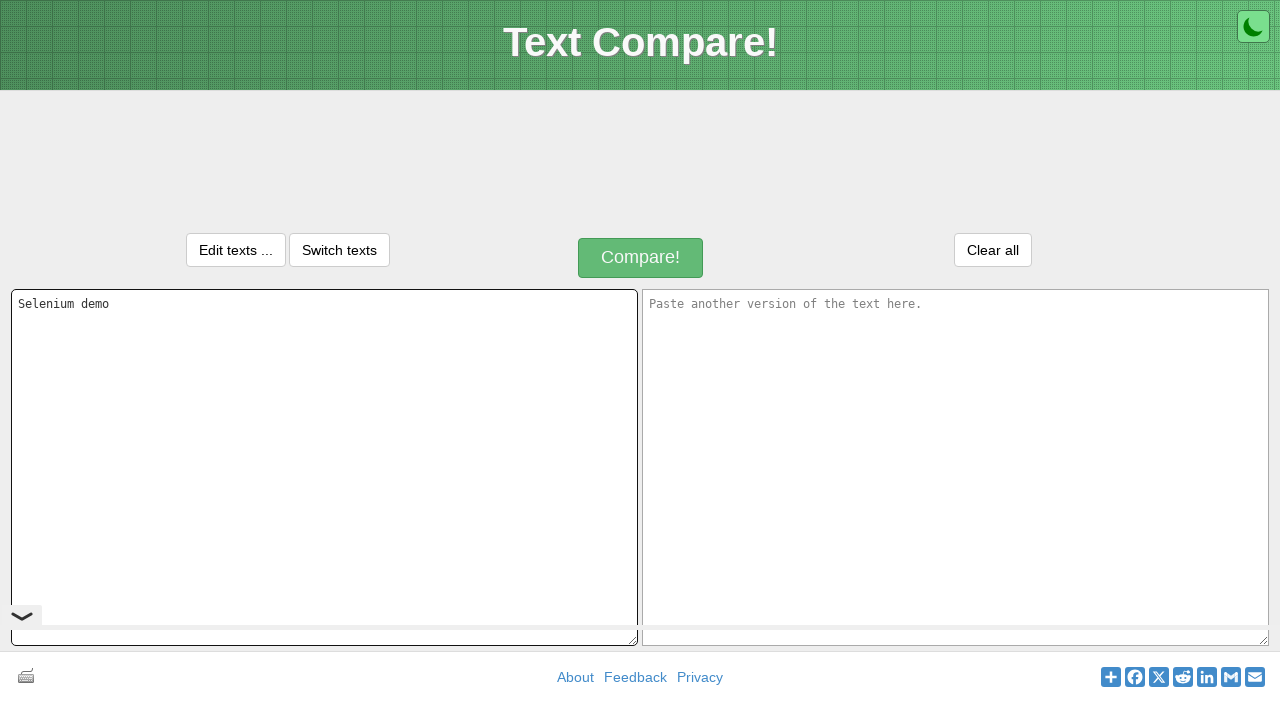

Clicked first text field to ensure focus at (324, 467) on #inputText1
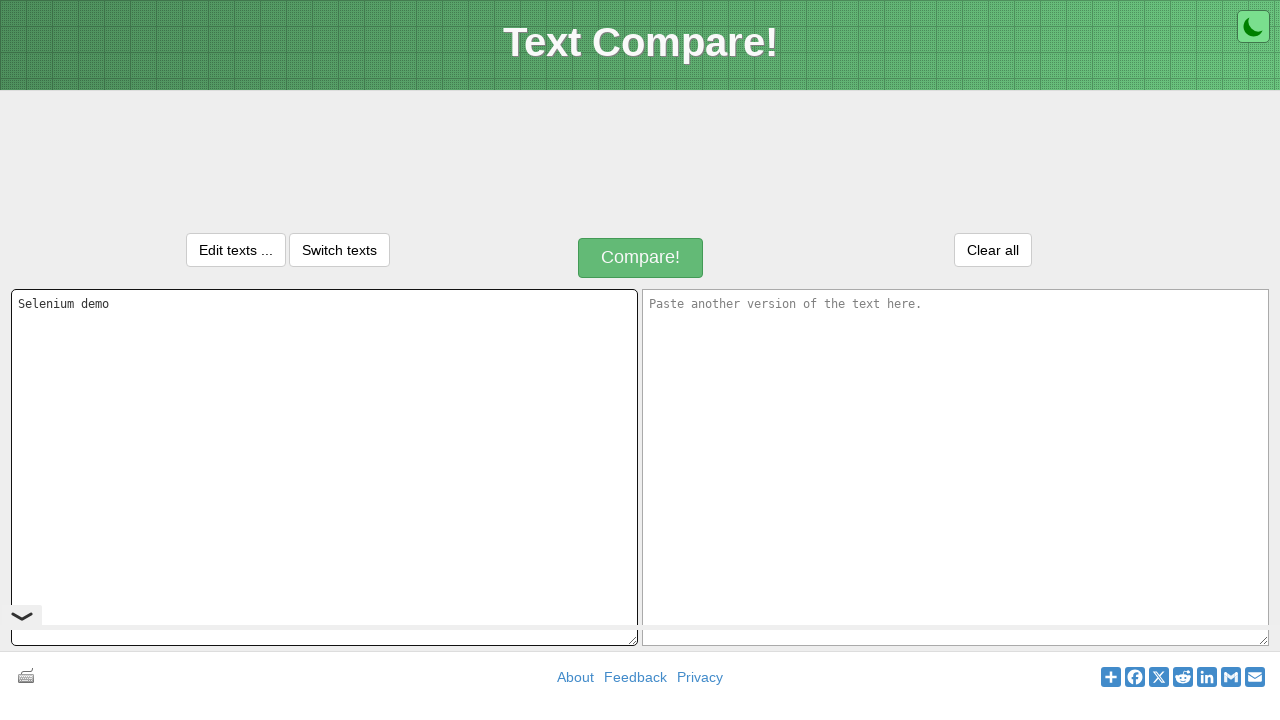

Selected all text using Ctrl+A
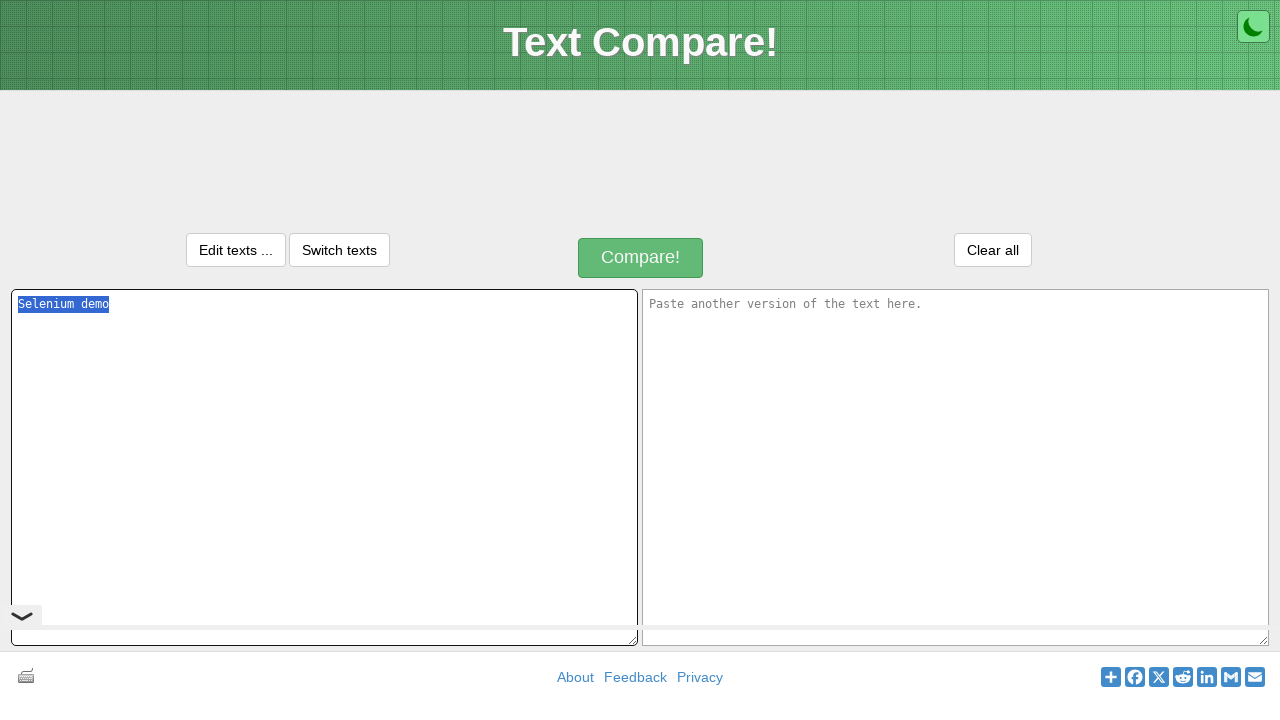

Copied selected text using Ctrl+C
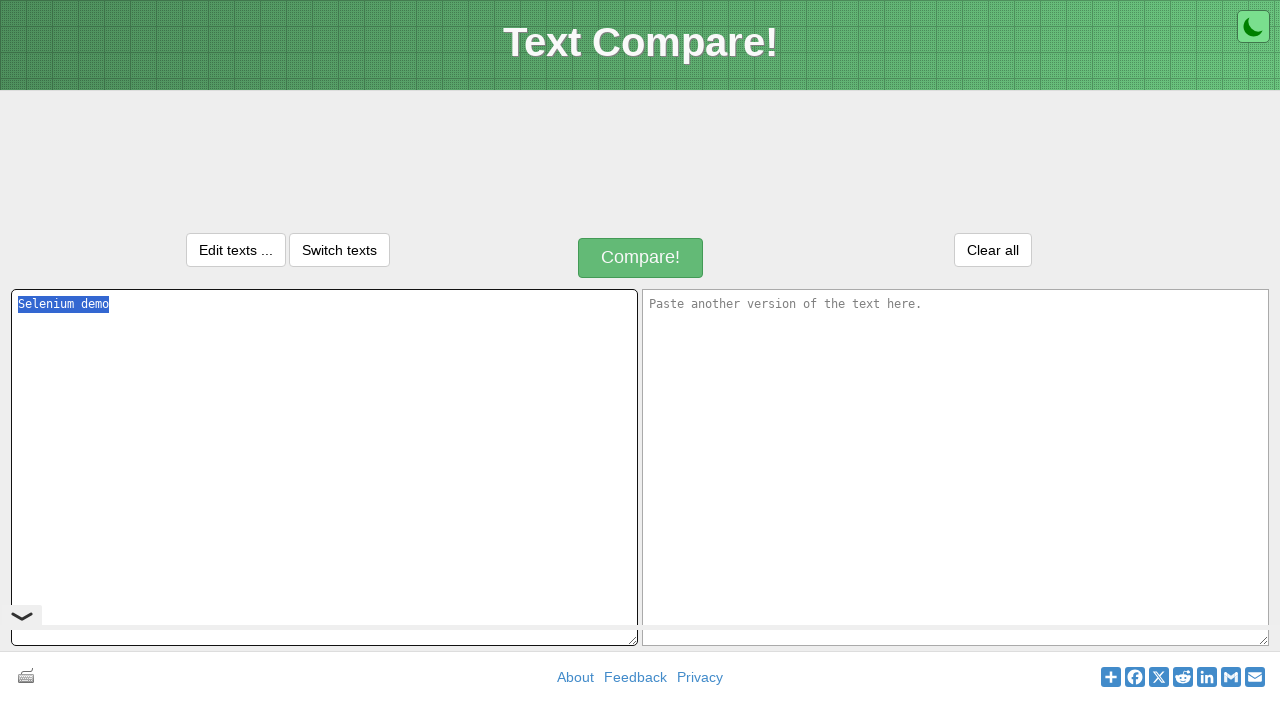

Pressed Tab to move focus to next field
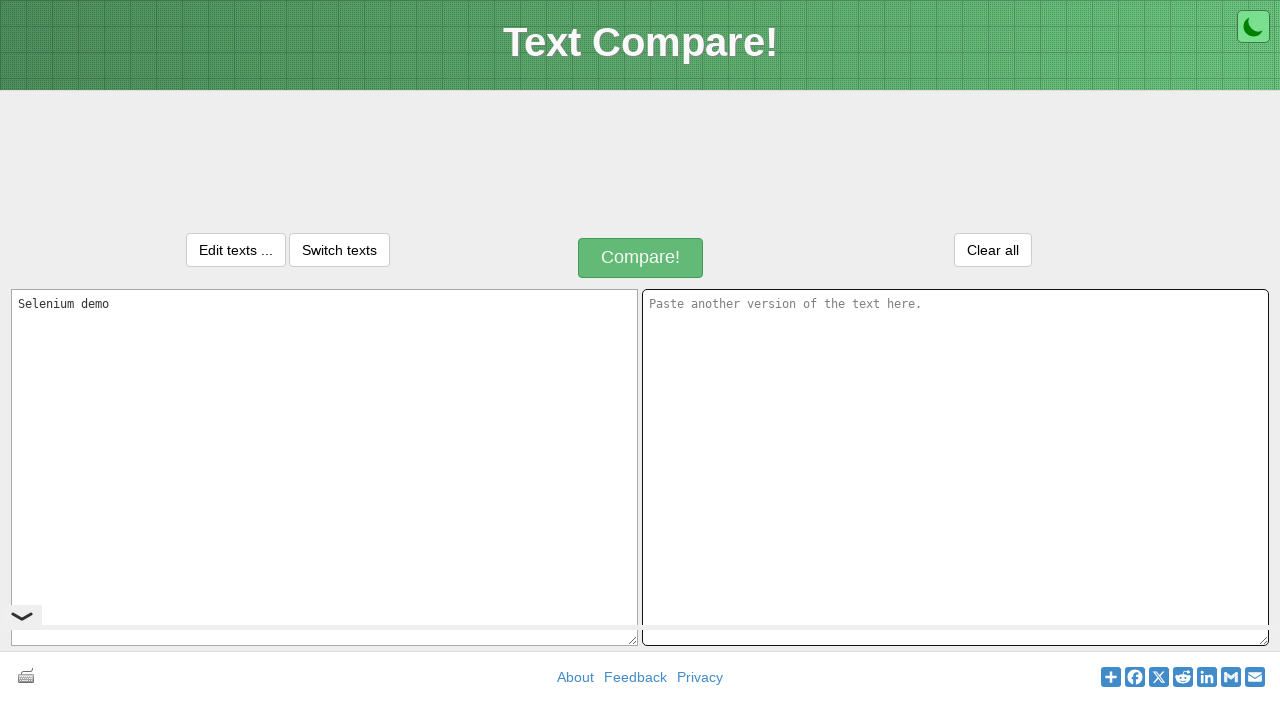

Pressed Tab again to move focus to second text field
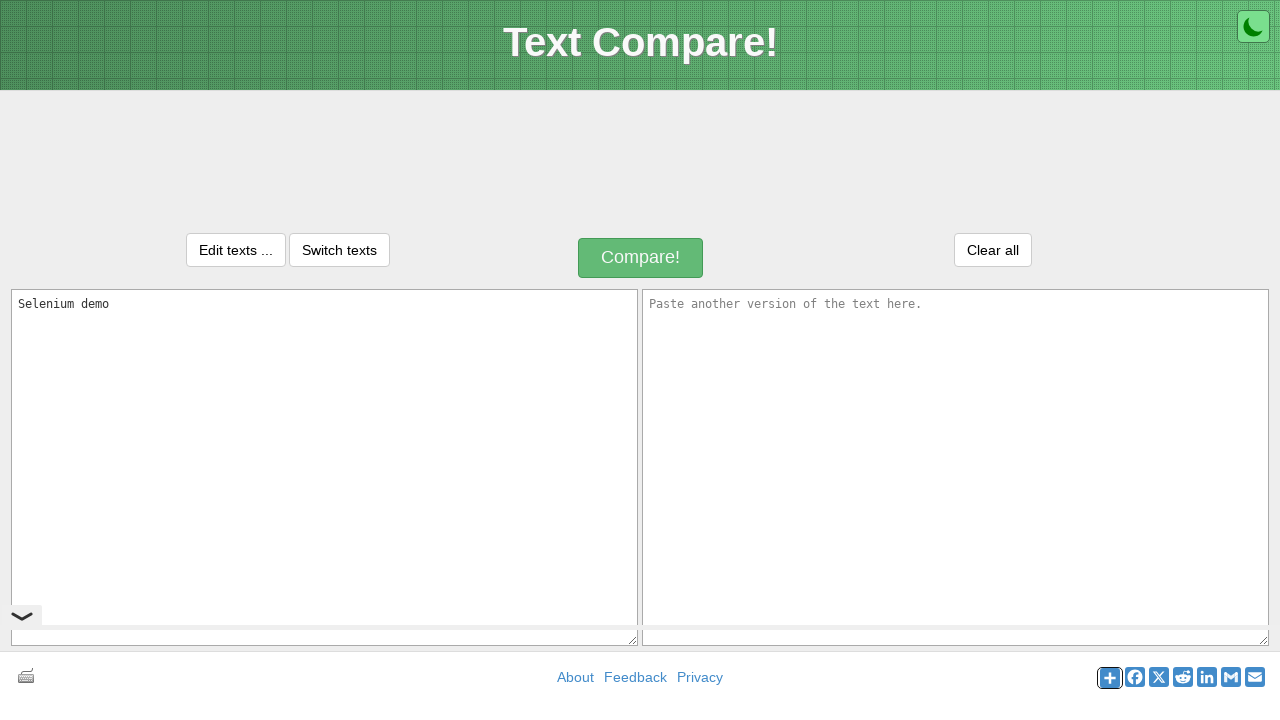

Pasted text into second field using Ctrl+V
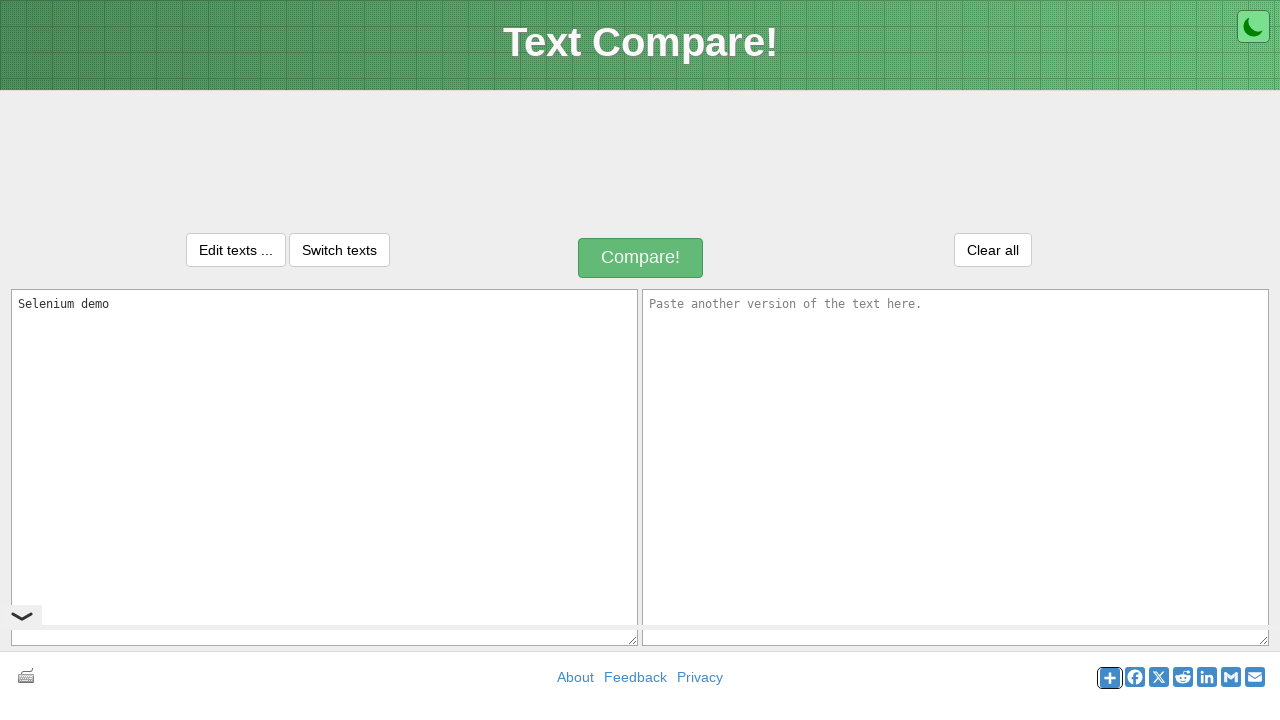

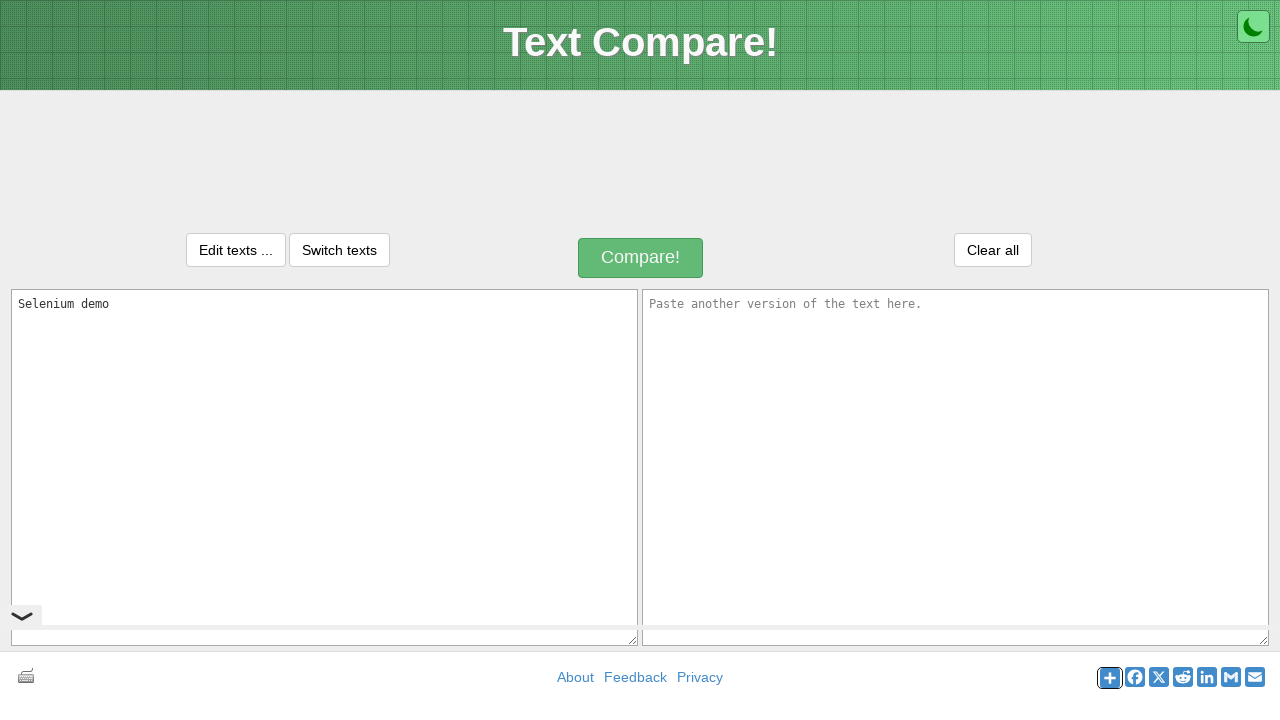